Tests child window handling by clicking a document link that opens a new page and verifying content on the new page

Starting URL: https://rahulshettyacademy.com/loginpagePractise/

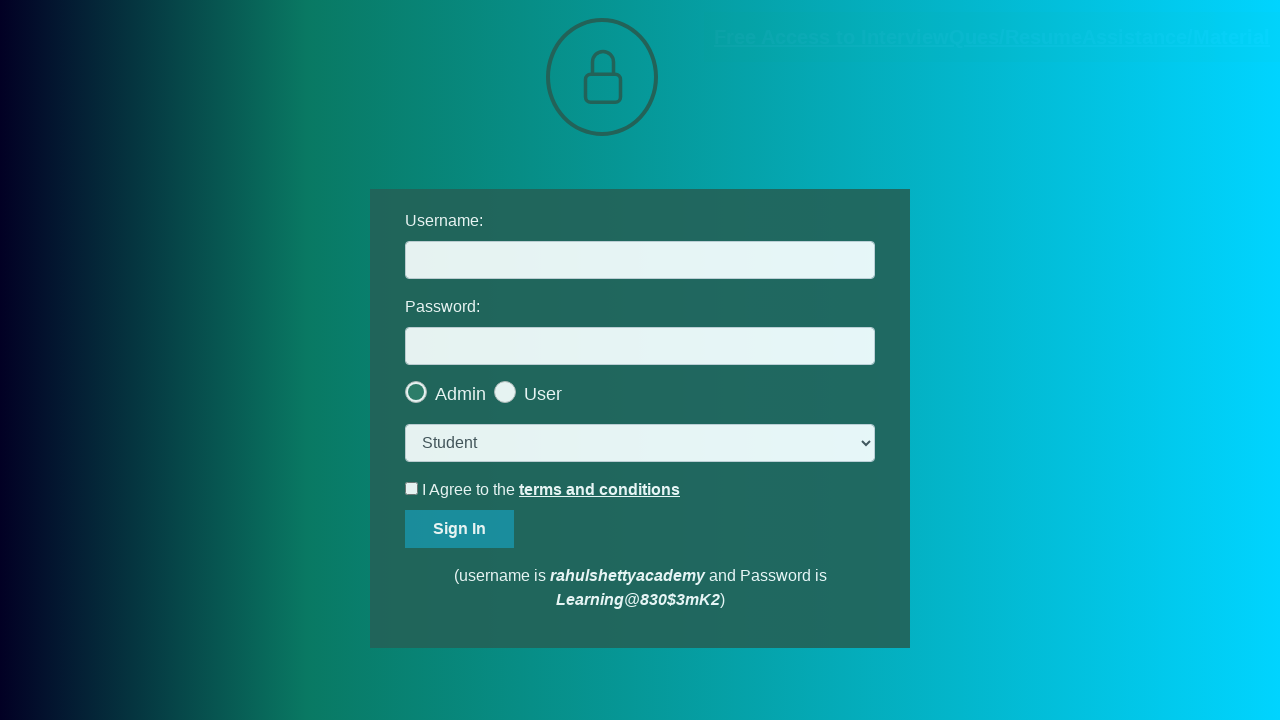

Located document link with href containing 'documents-request'
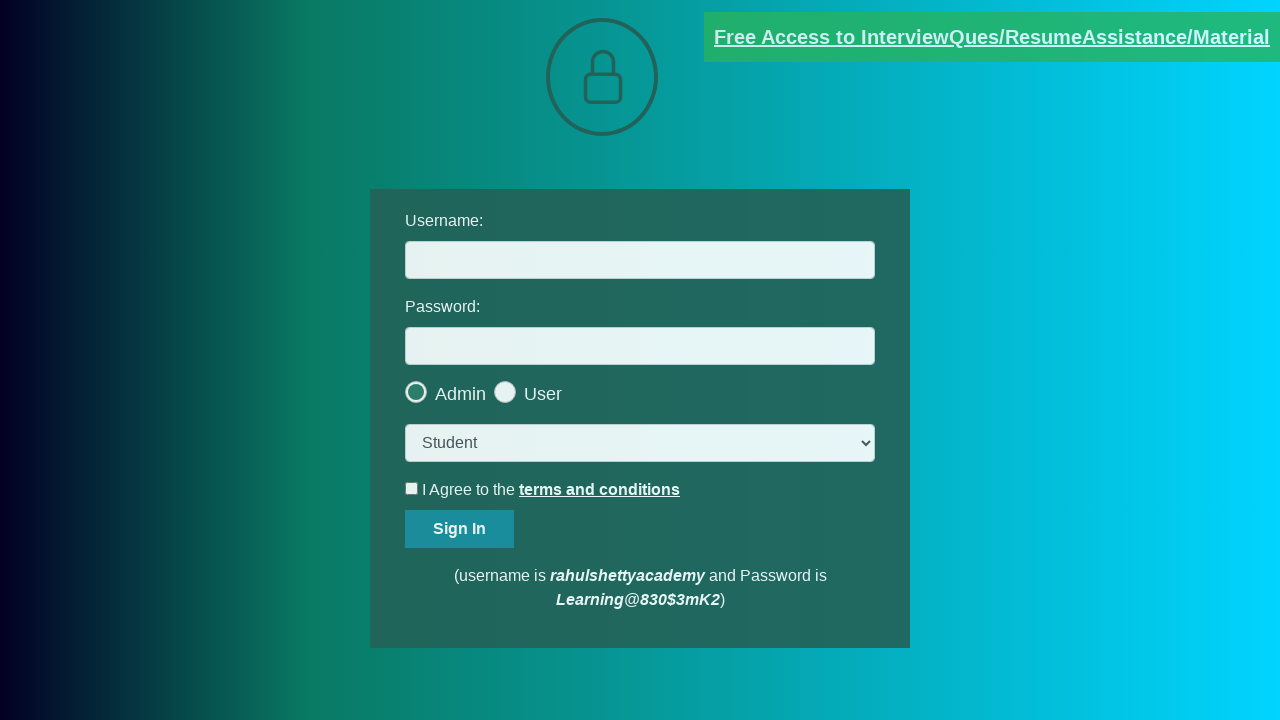

Clicked document link and new page opened at (992, 37) on [href*='documents-request']
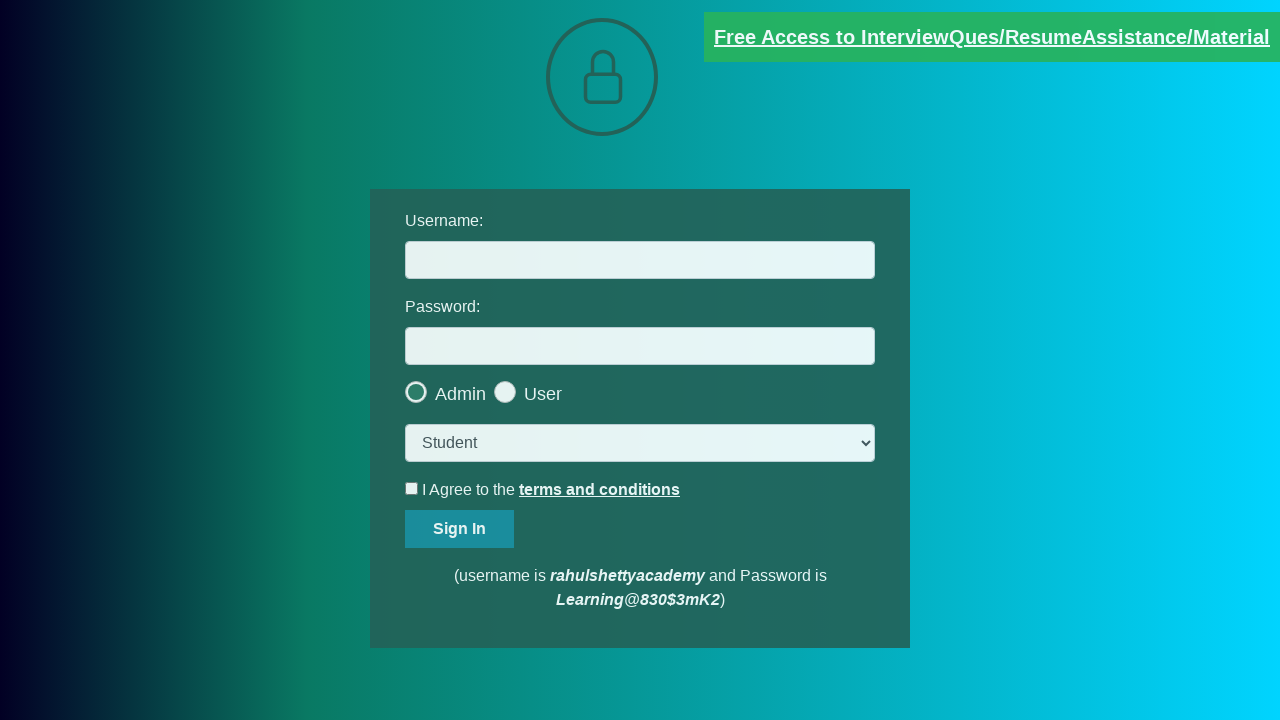

Captured new page object from context
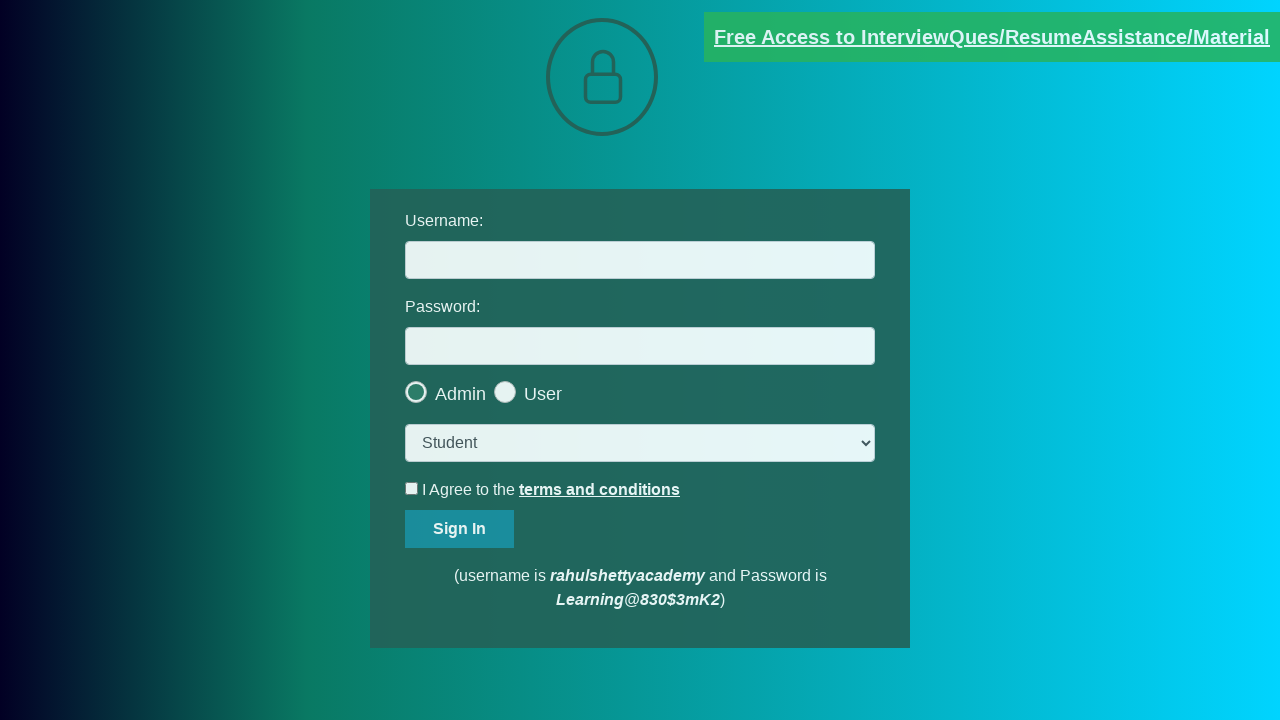

New page loaded and red element selector found
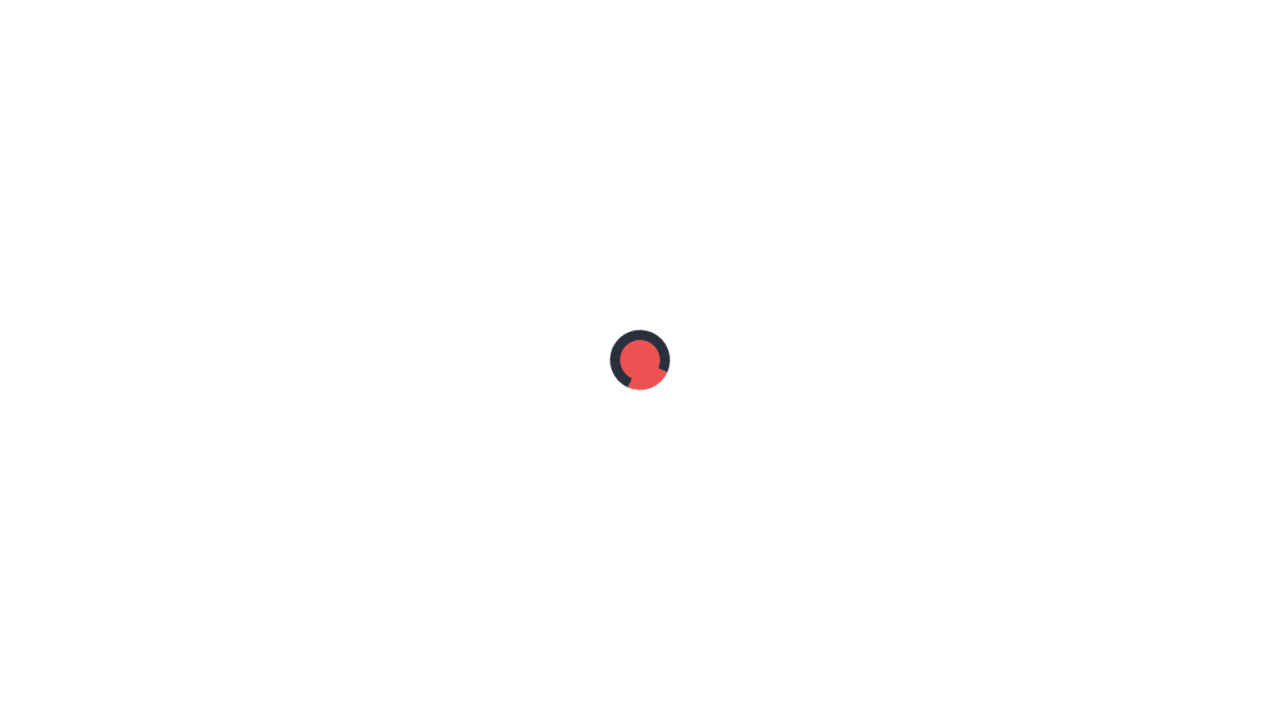

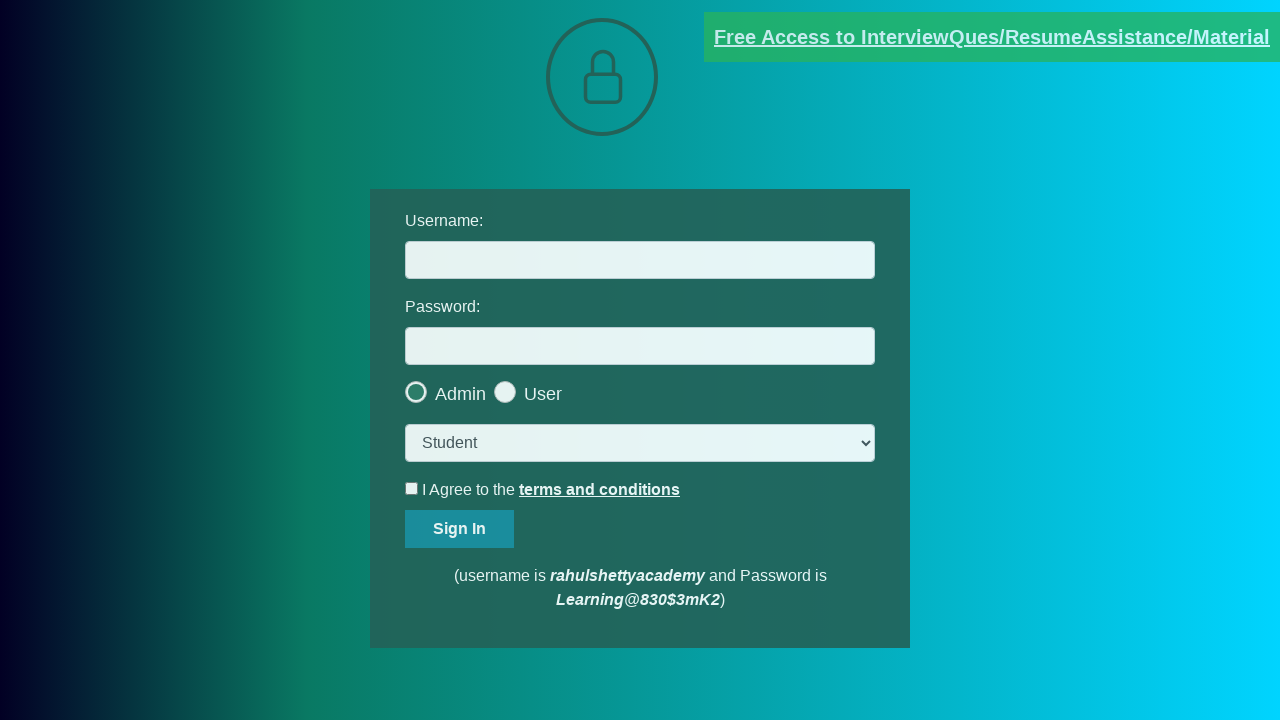